Tests a registration form by filling in first name, last name, and email fields, then submitting the form and verifying the success message is displayed.

Starting URL: http://suninjuly.github.io/registration1.html

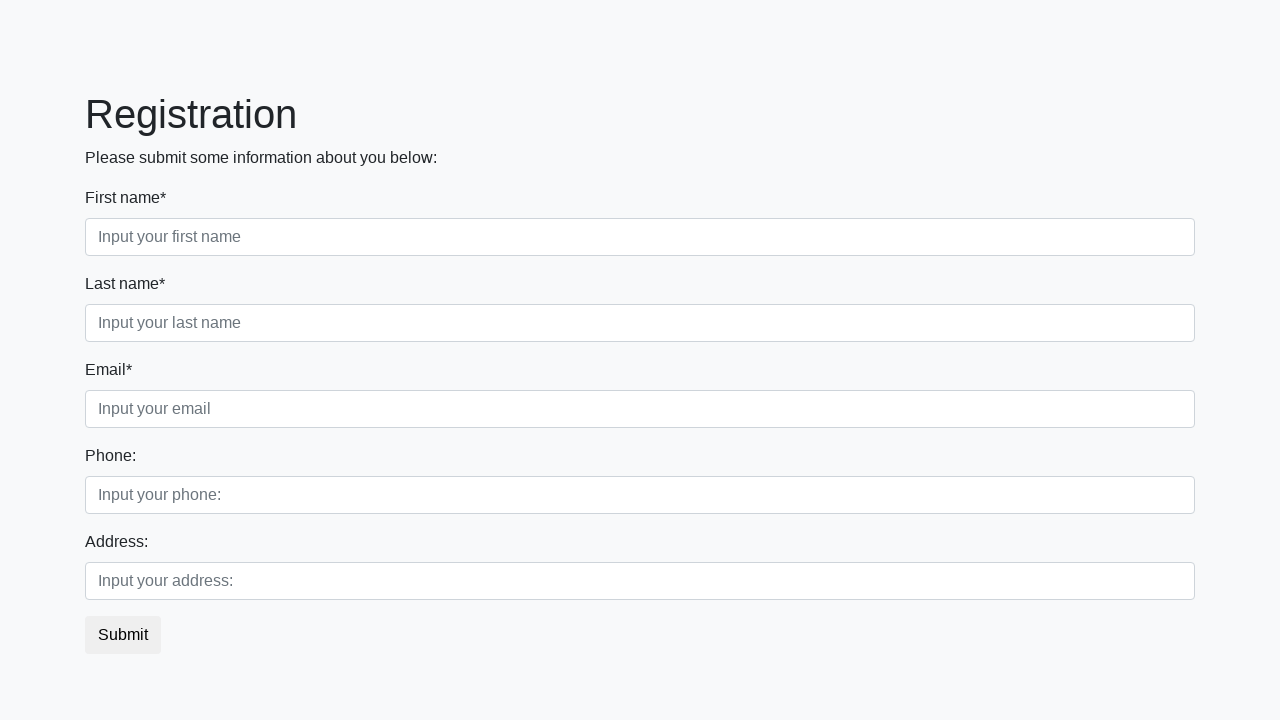

Filled first name field with 'Ivan' on .first_block .first
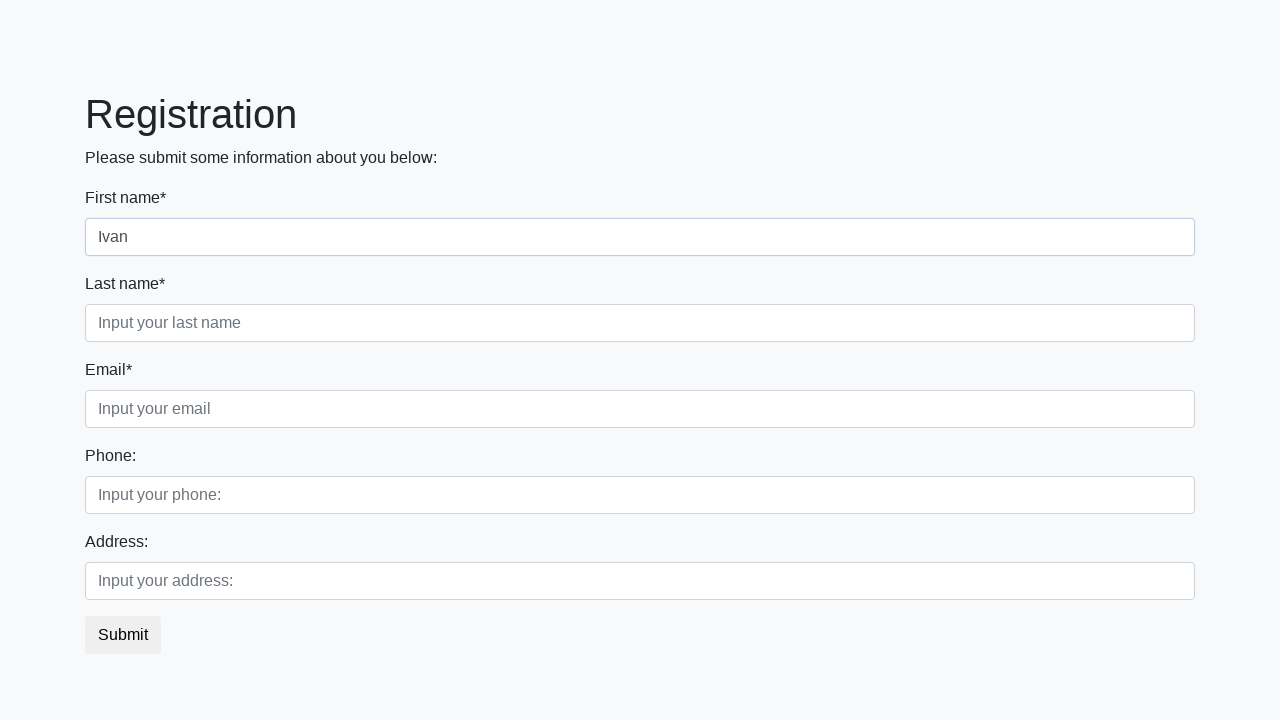

Filled last name field with 'Petrov' on .first_block .second
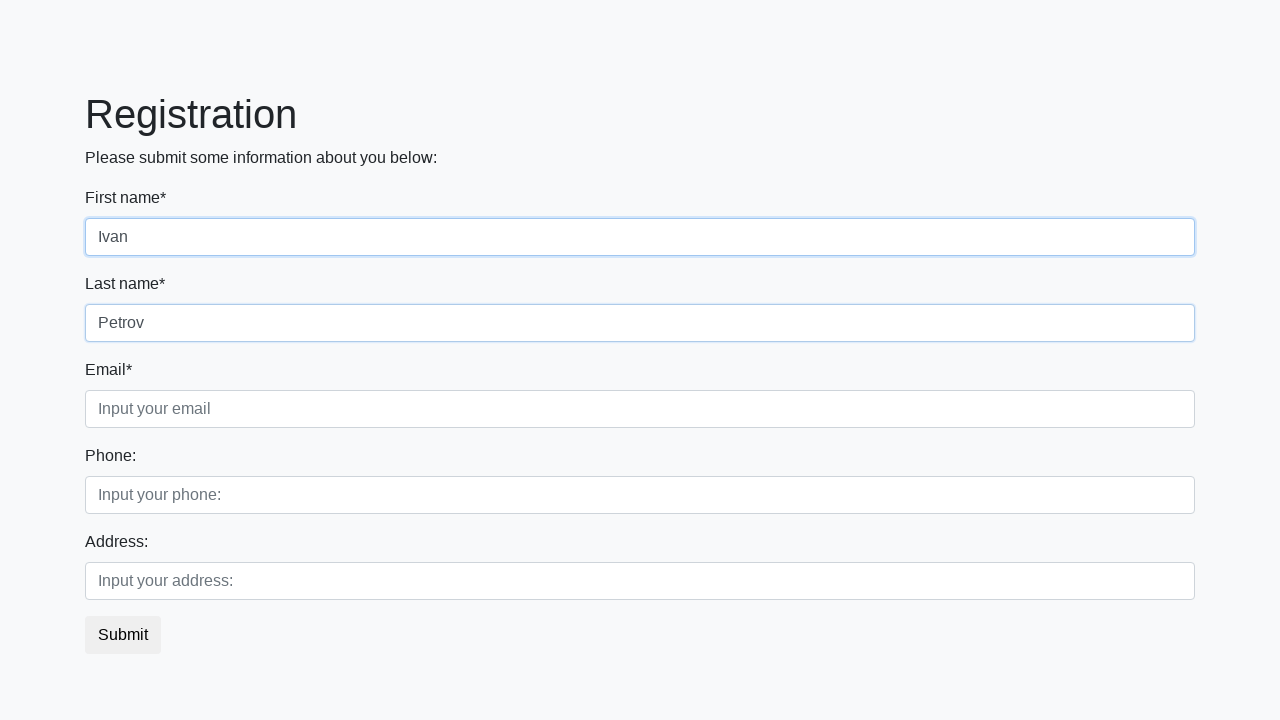

Filled email field with 'test@list.ru' on .first_block .third
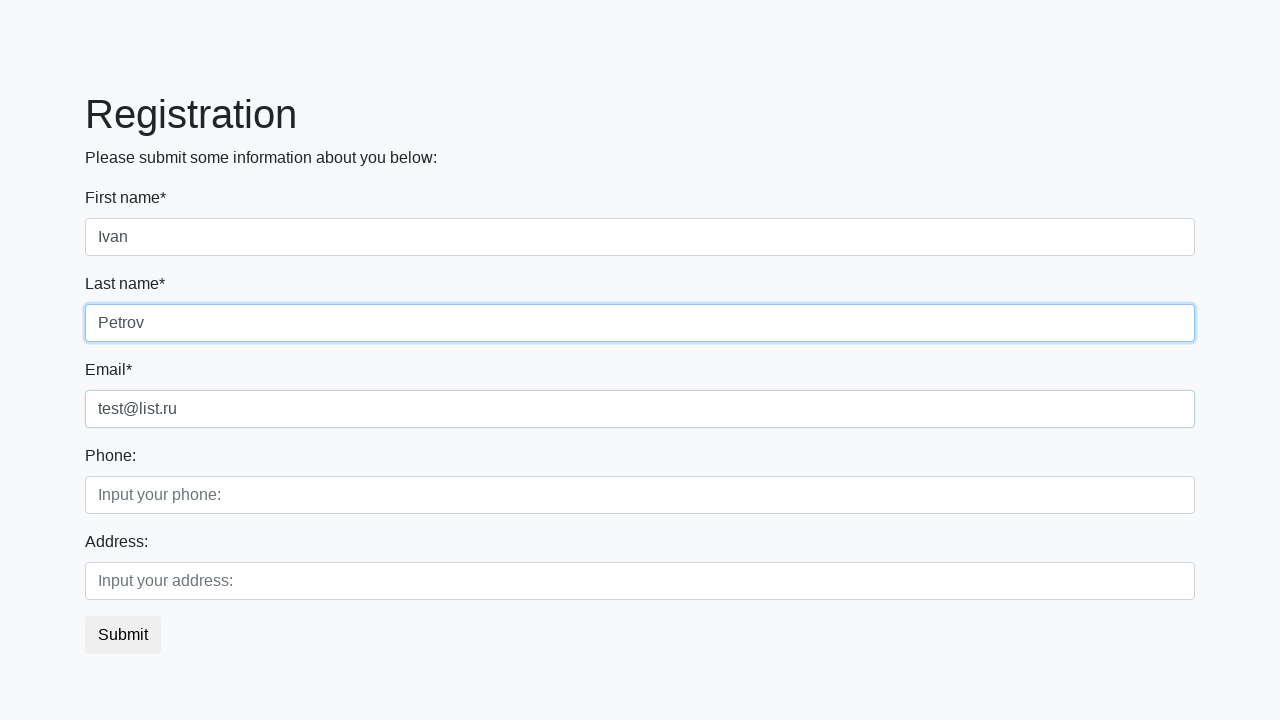

Clicked submit button to register at (123, 635) on button.btn
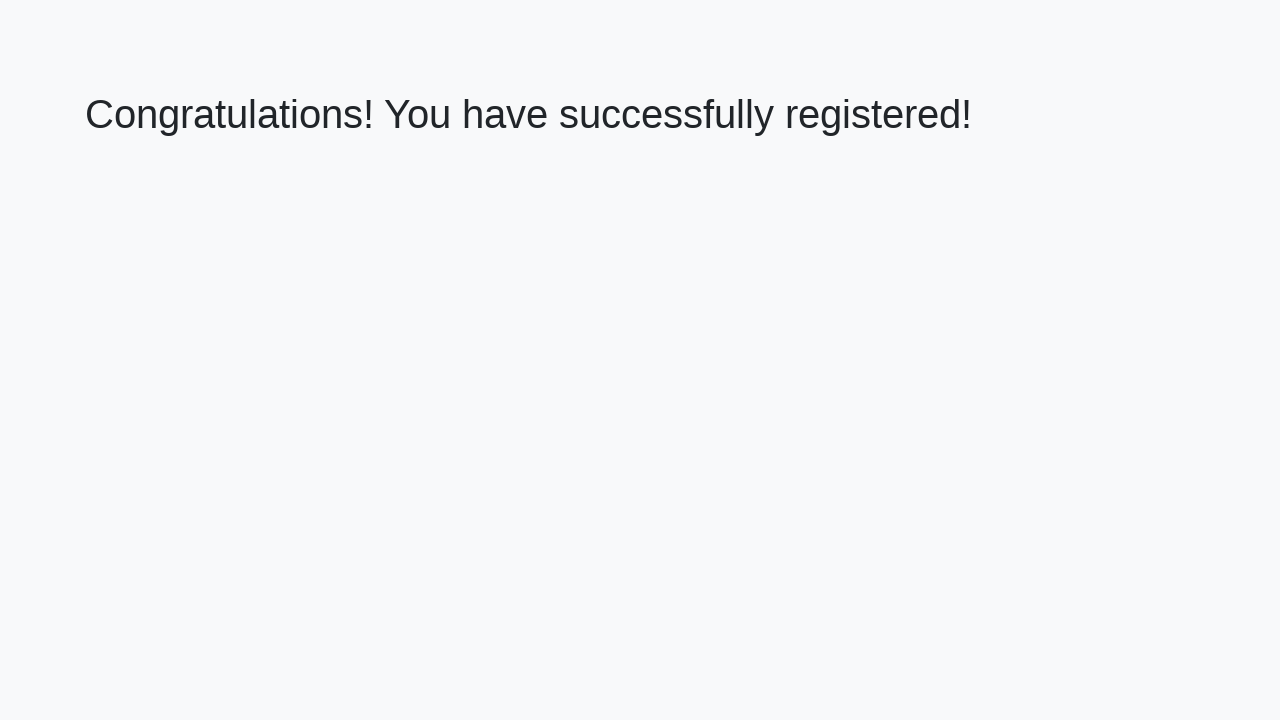

Success message element loaded
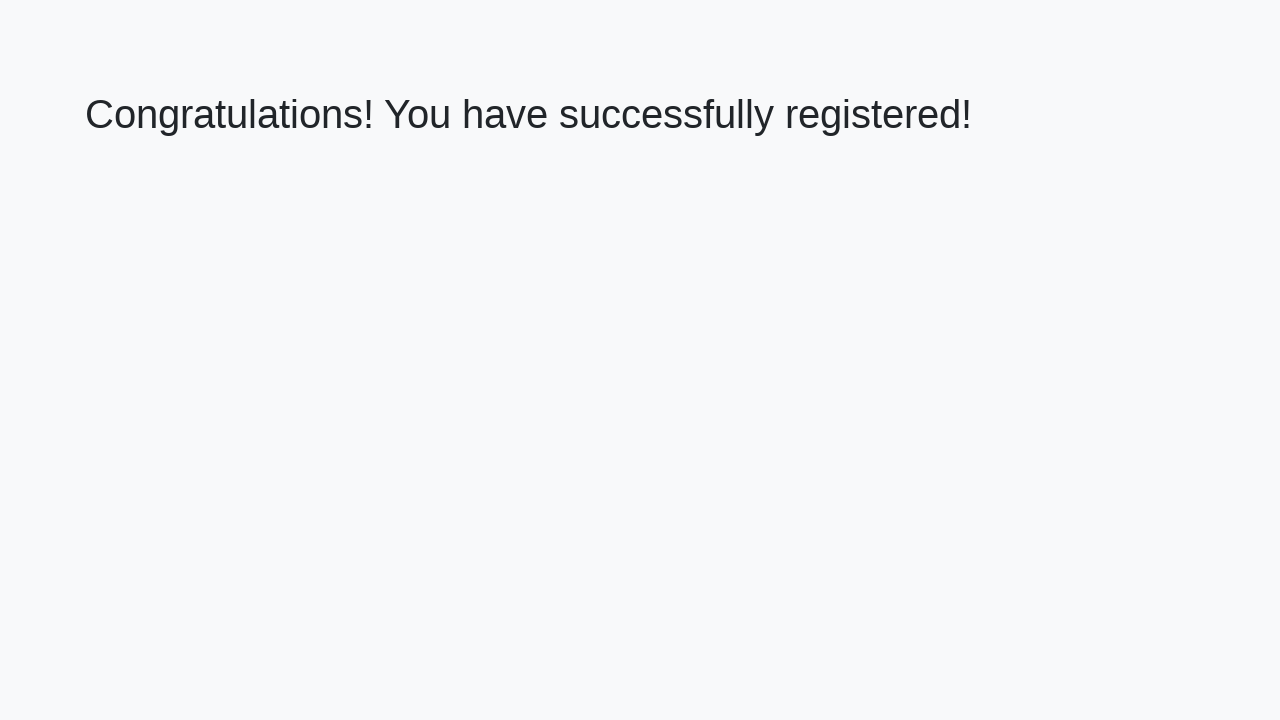

Retrieved success message text
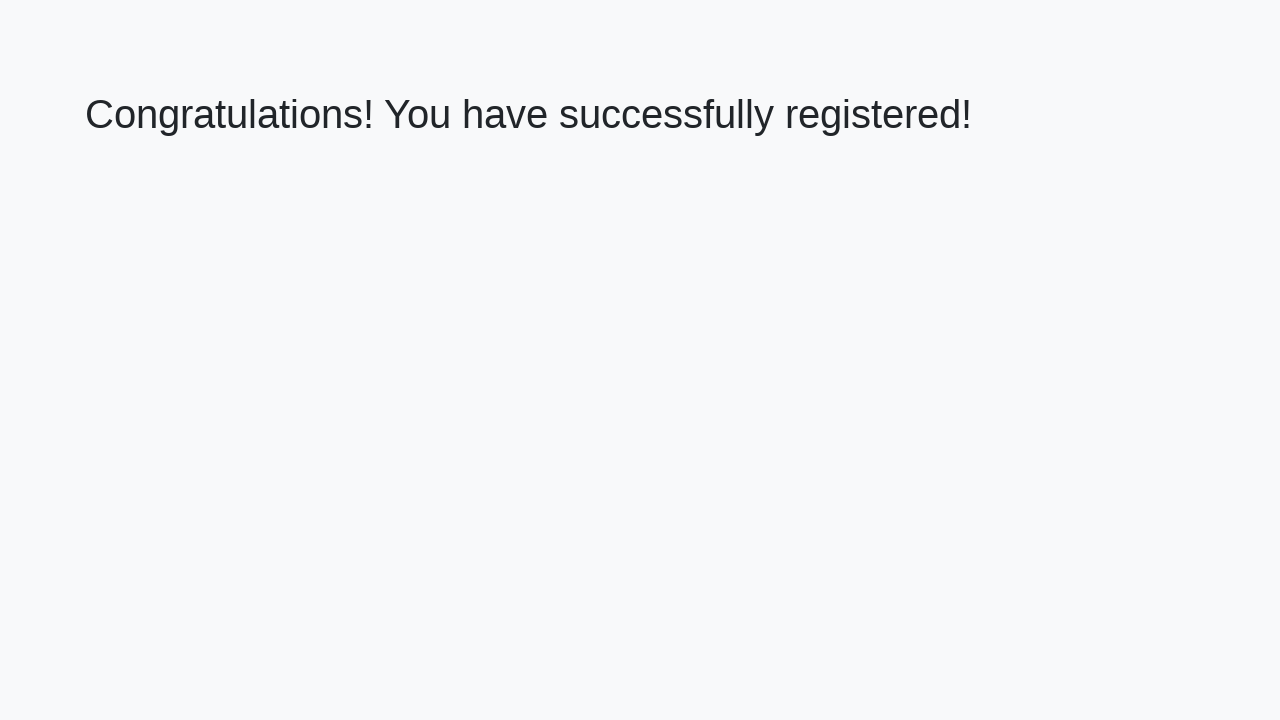

Verified success message displays 'Congratulations! You have successfully registered!'
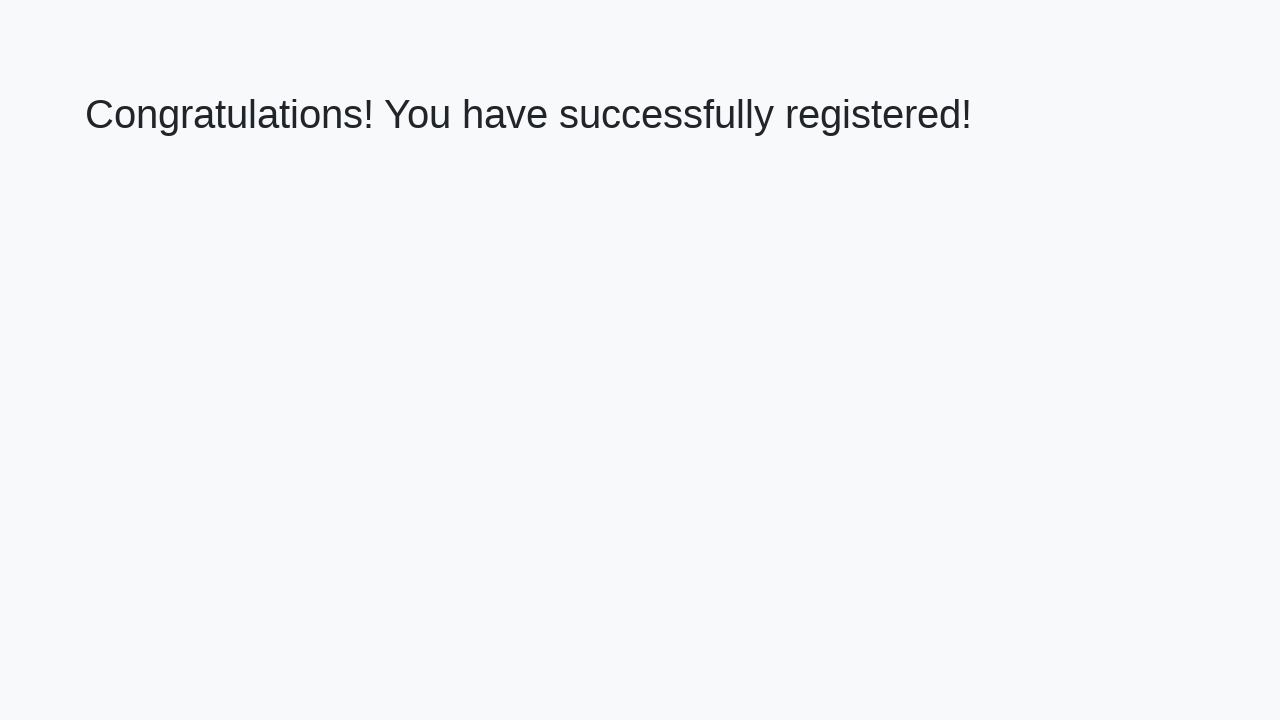

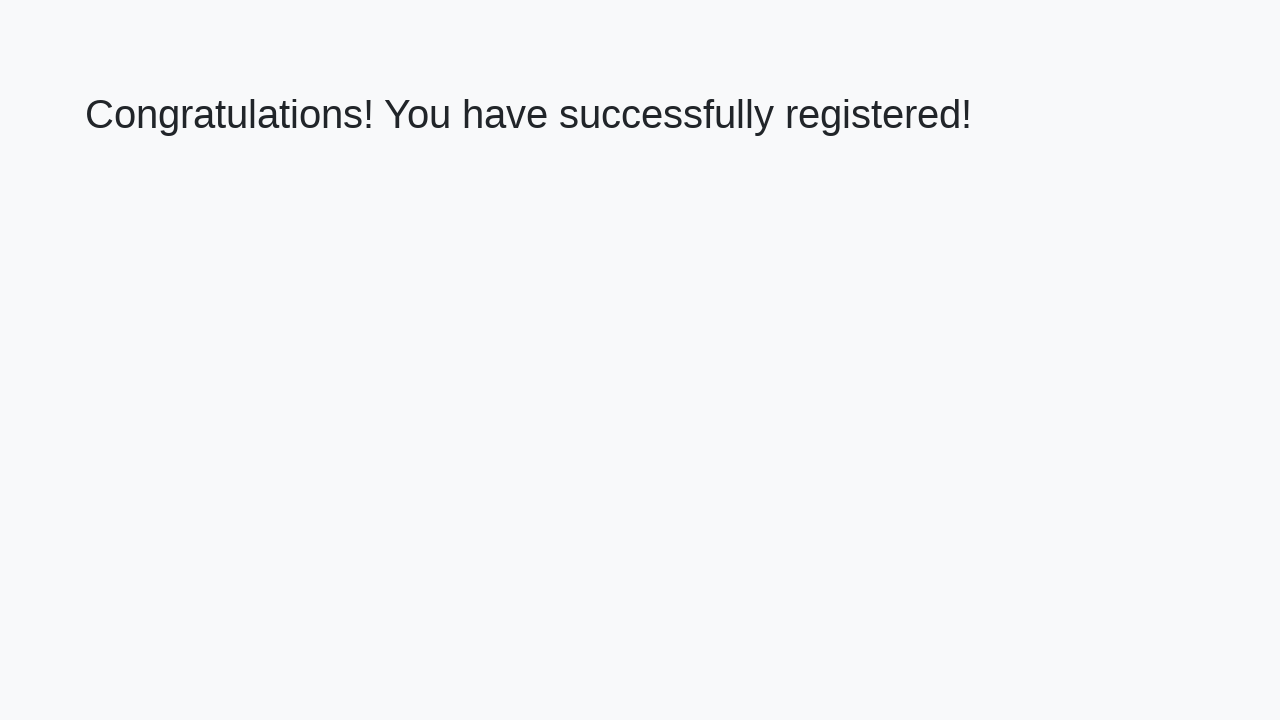